Tests navigation to Tesla careers page by clicking the Discover menu and then the Careers link, verifying the URL changes correctly.

Starting URL: https://www.tesla.com/

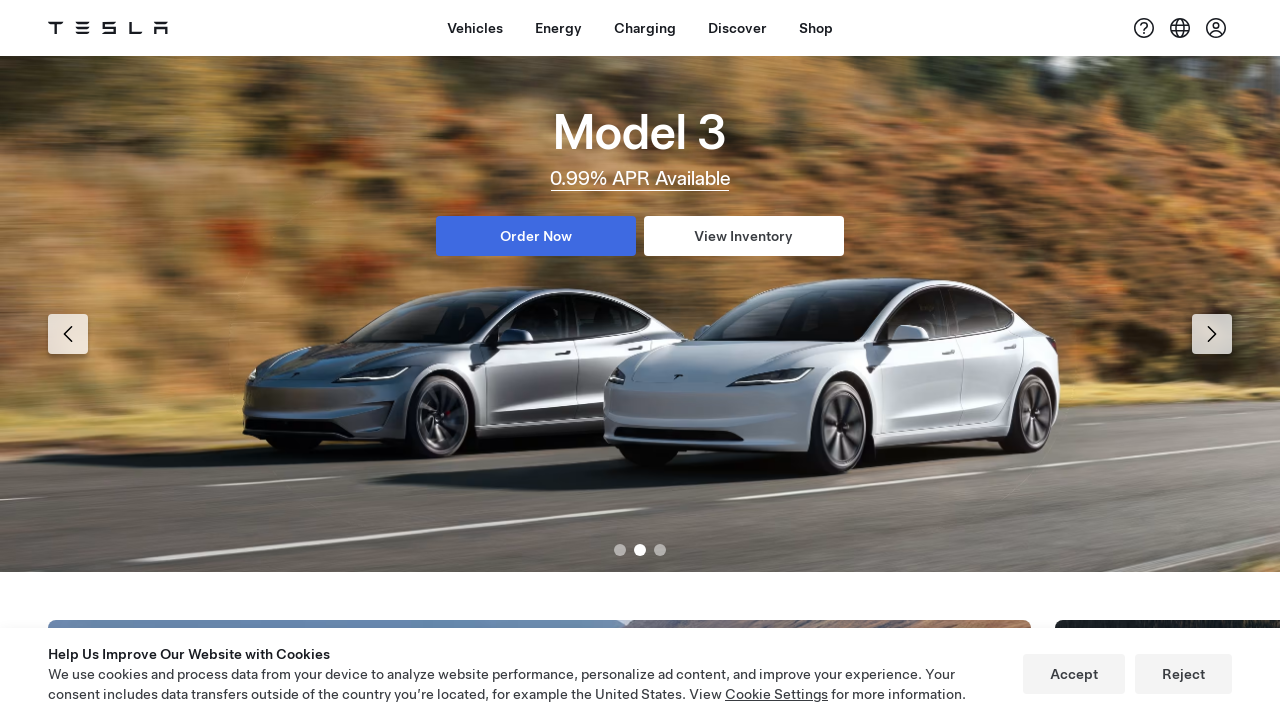

Discover menu became visible
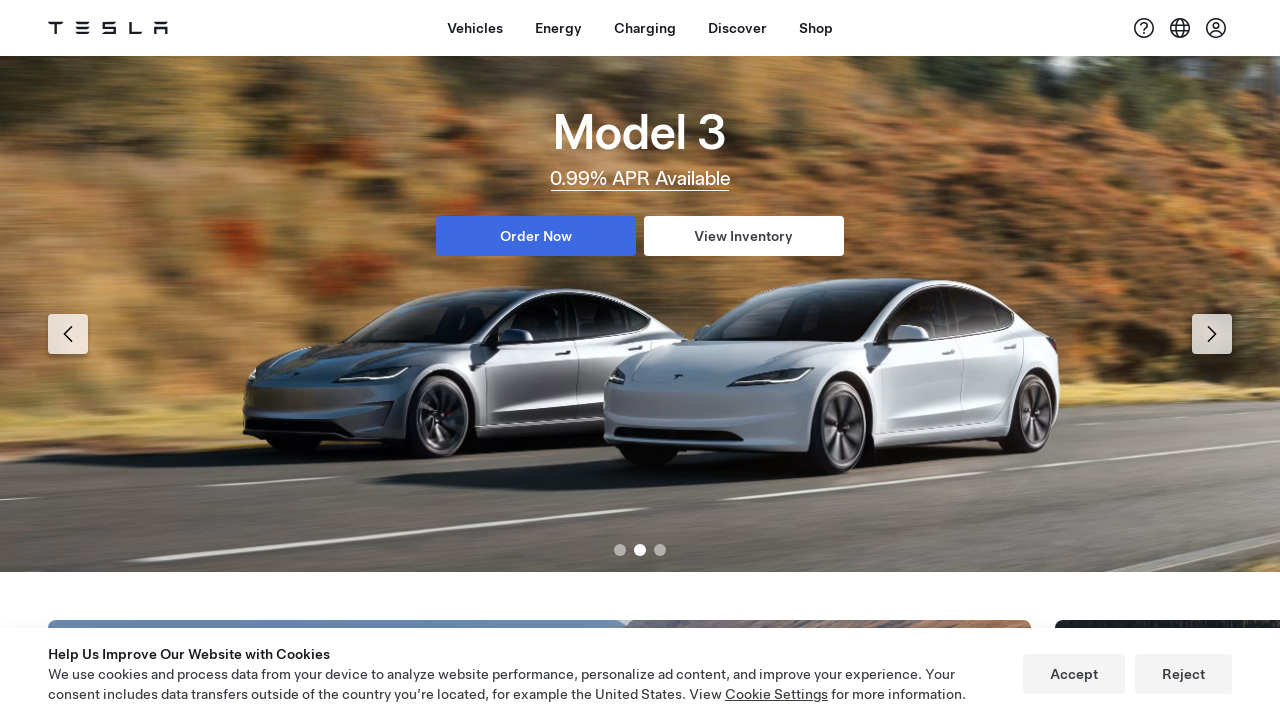

Clicked Discover menu at (738, 28) on xpath=//span[contains(.,'Discover')]
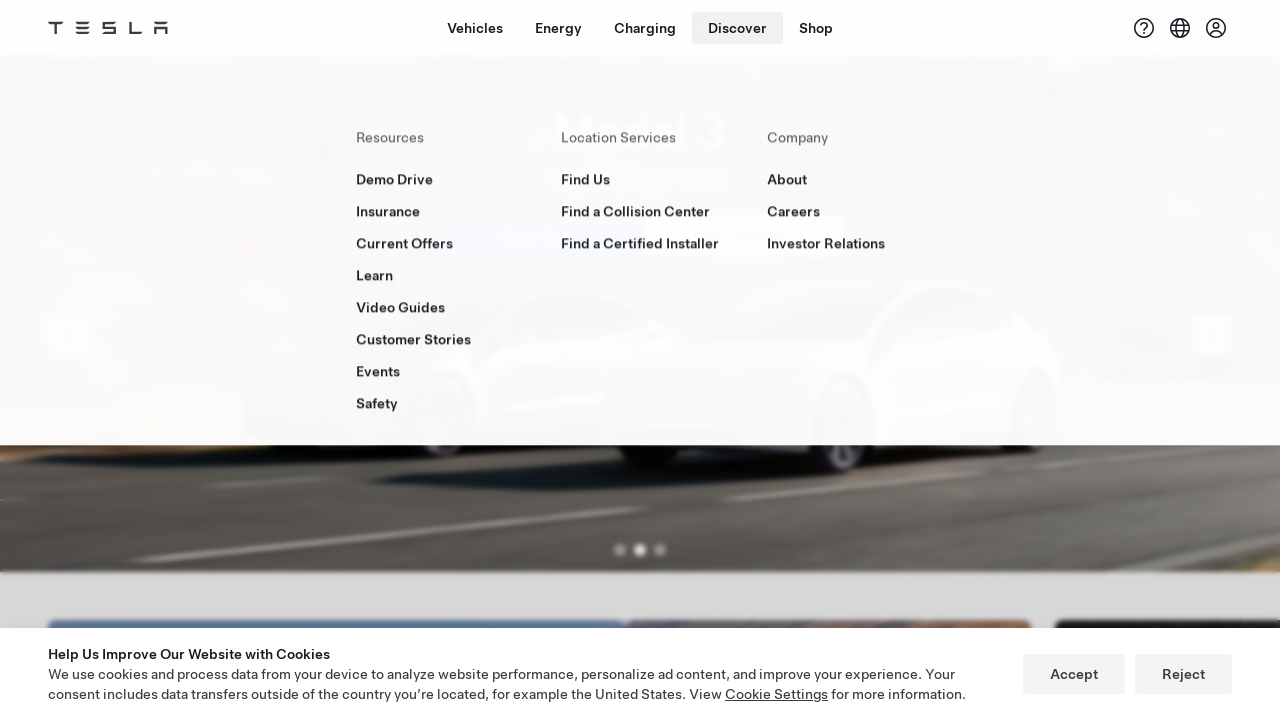

Clicked Careers link at (794, 212) on (//a[@href='/careers'])[1]
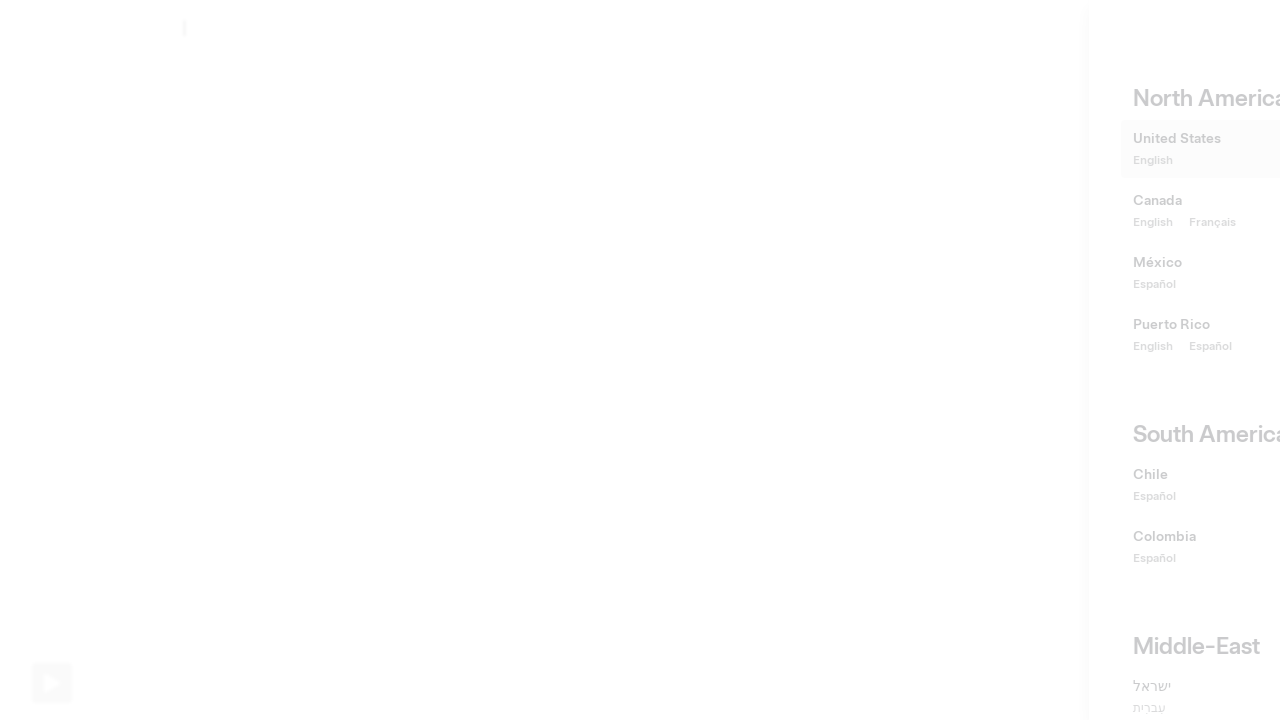

URL changed to careers page
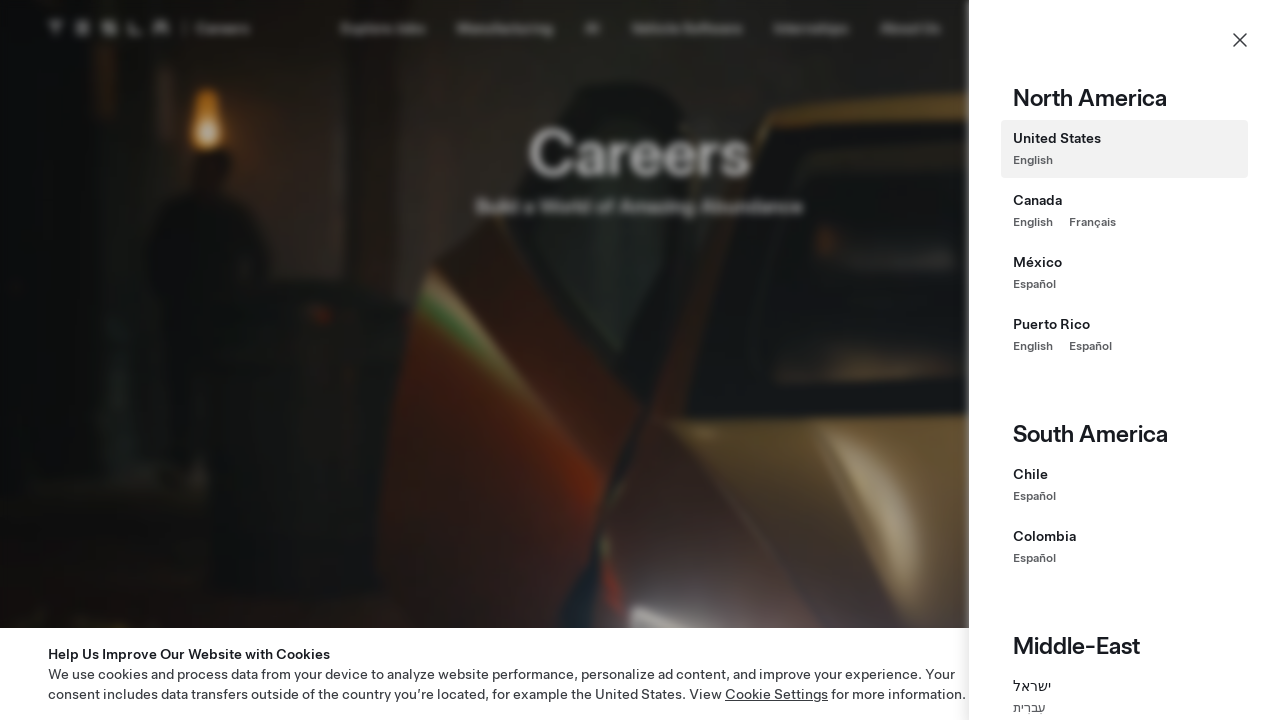

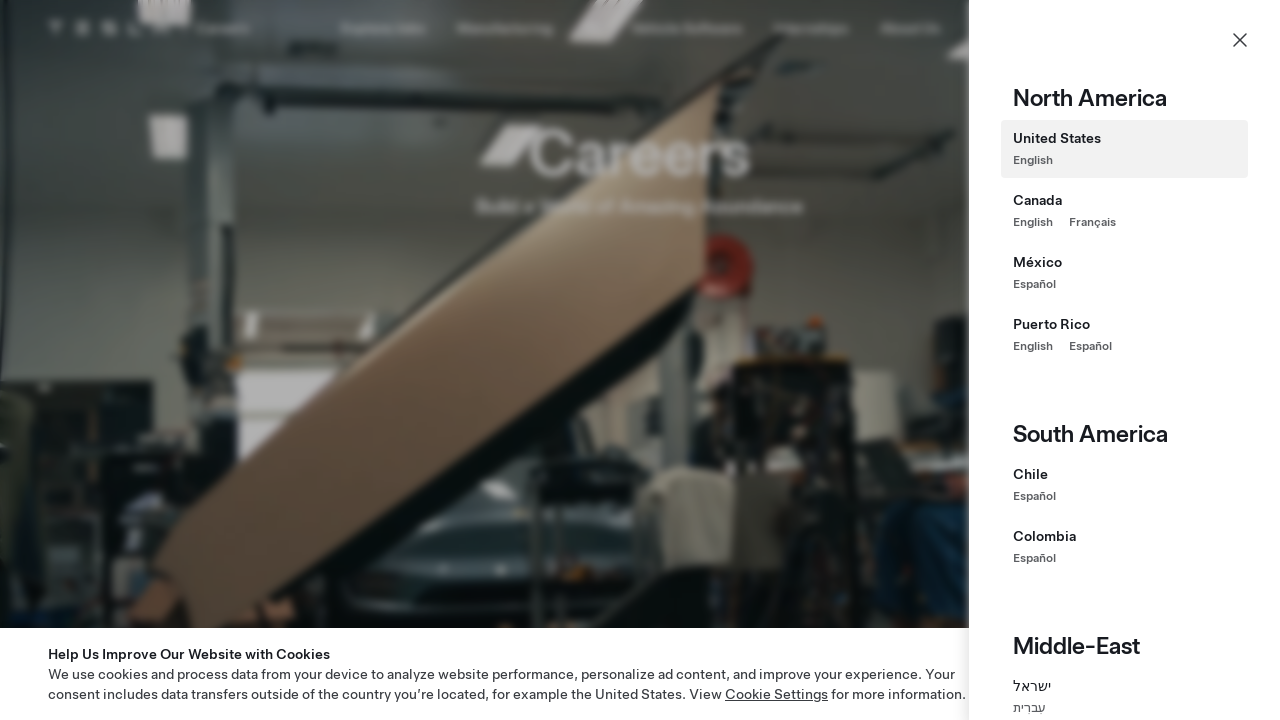